Tests input field keyboard interaction by pressing the arrow up key and verifying the value increments to 1.

Starting URL: http://the-internet.herokuapp.com/inputs

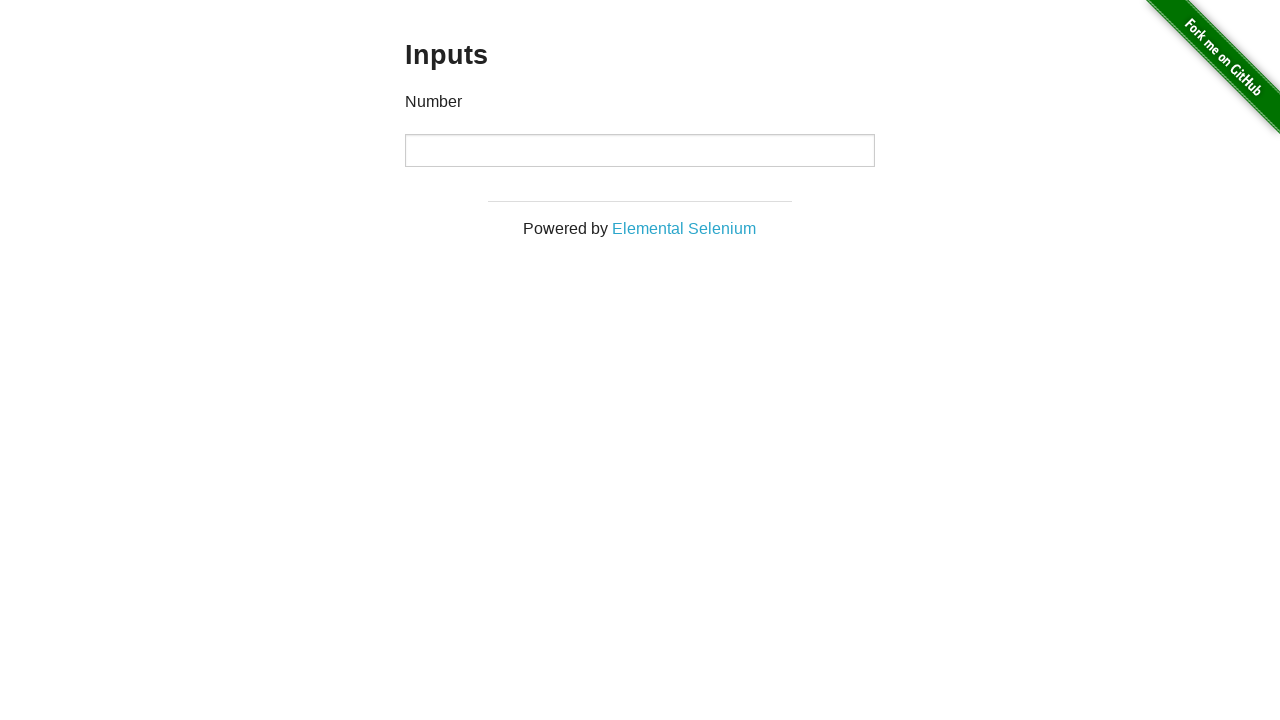

Navigated to the inputs page
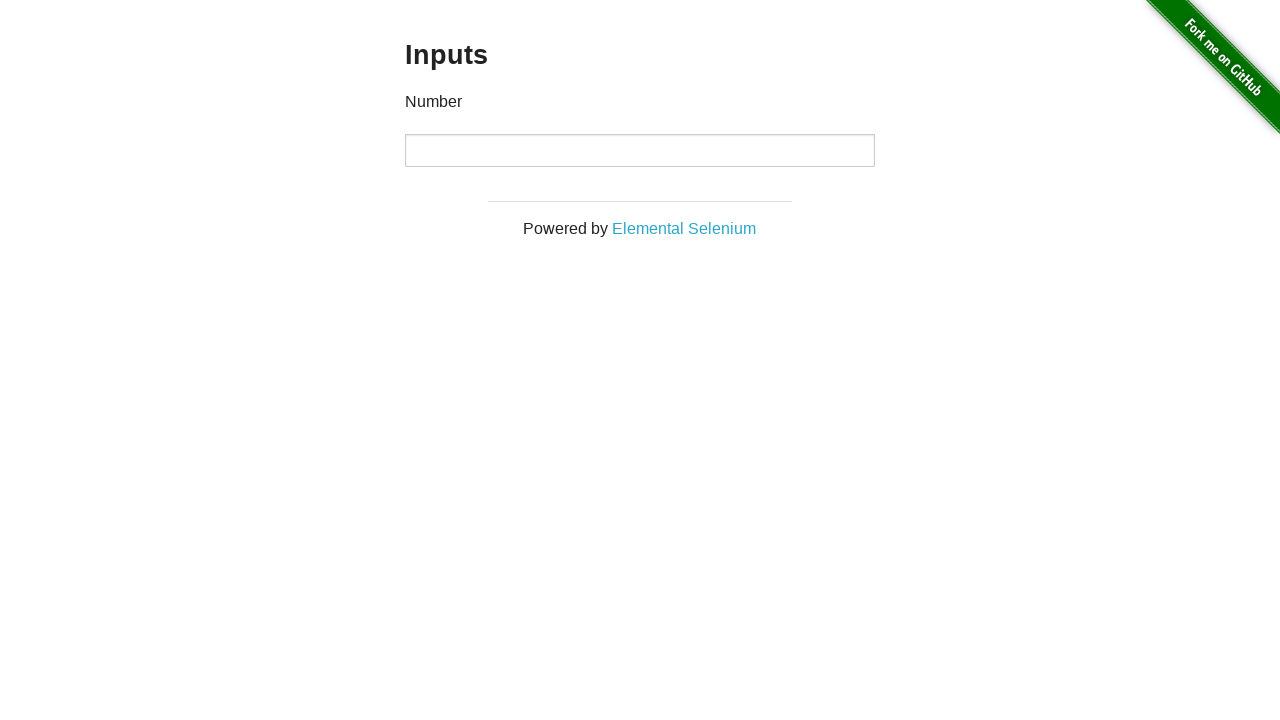

Located the number input field
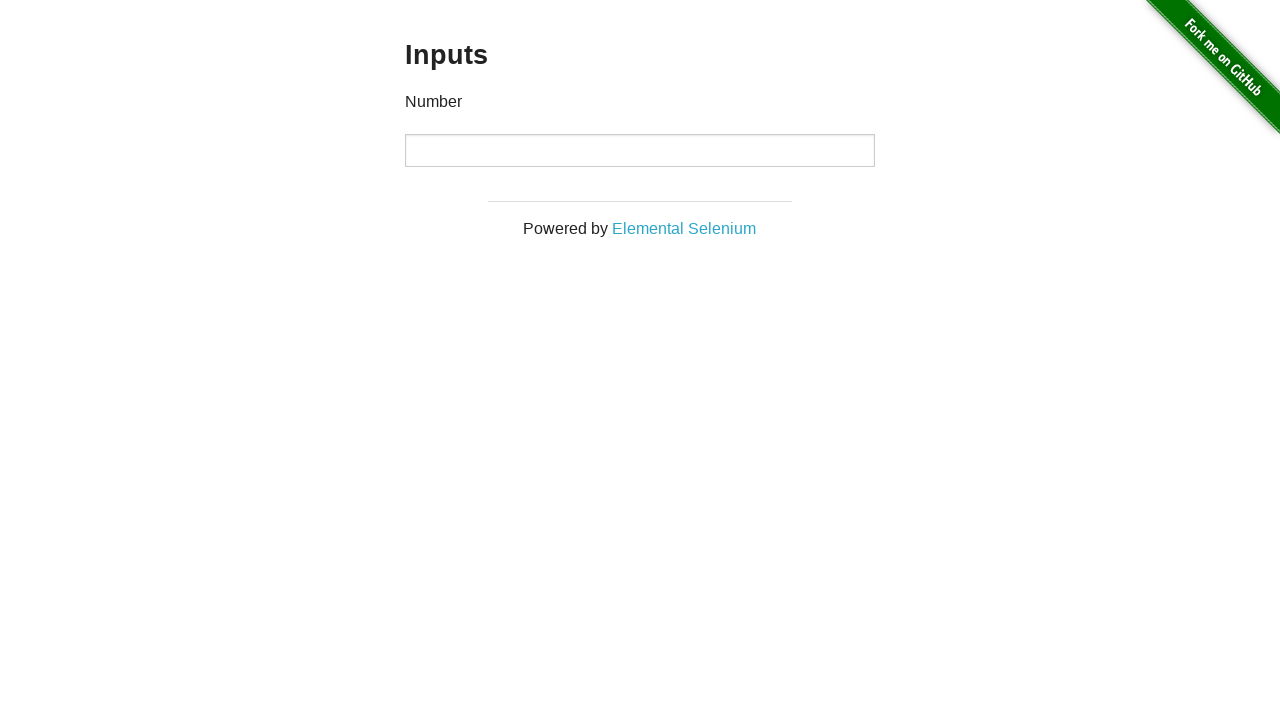

Pressed arrow up key on the number input field on input[type='number']
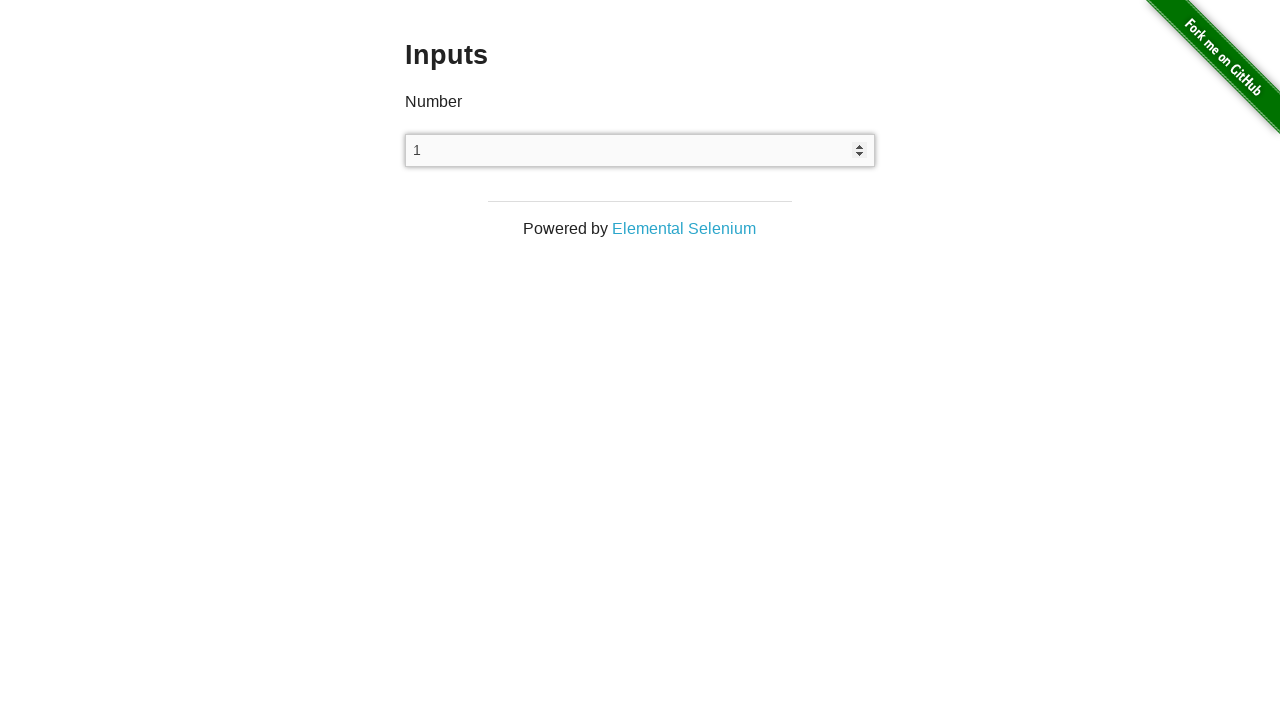

Verified that input field value incremented to 1
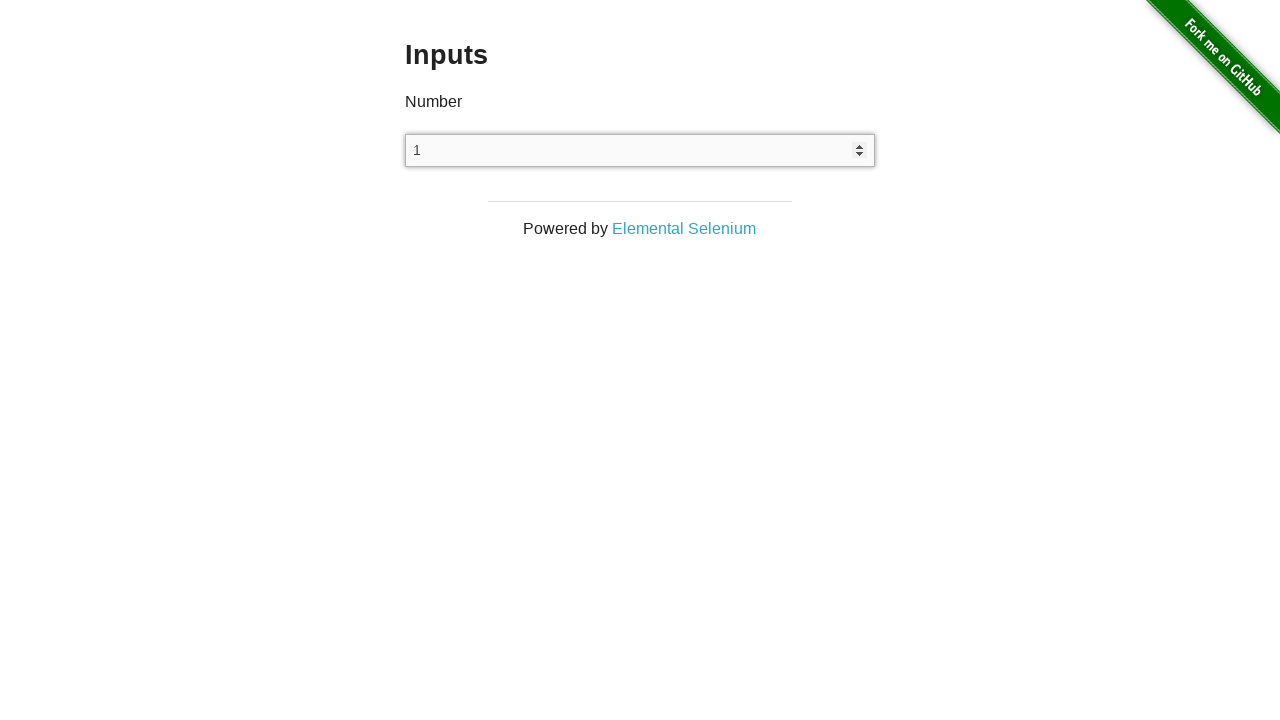

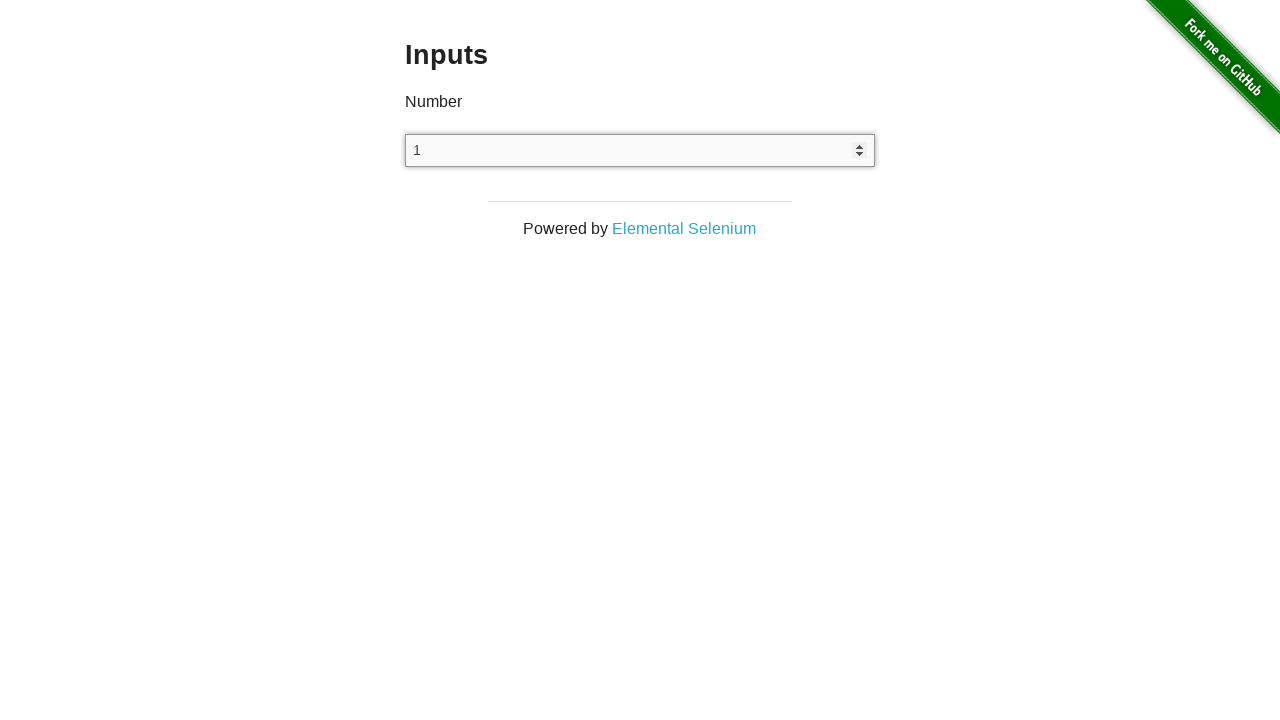